Tests adding two tasks to the todo list, completing the first task, then filtering by completed and active states to verify the counts are correct

Starting URL: https://todomvc.com/examples/react/dist/

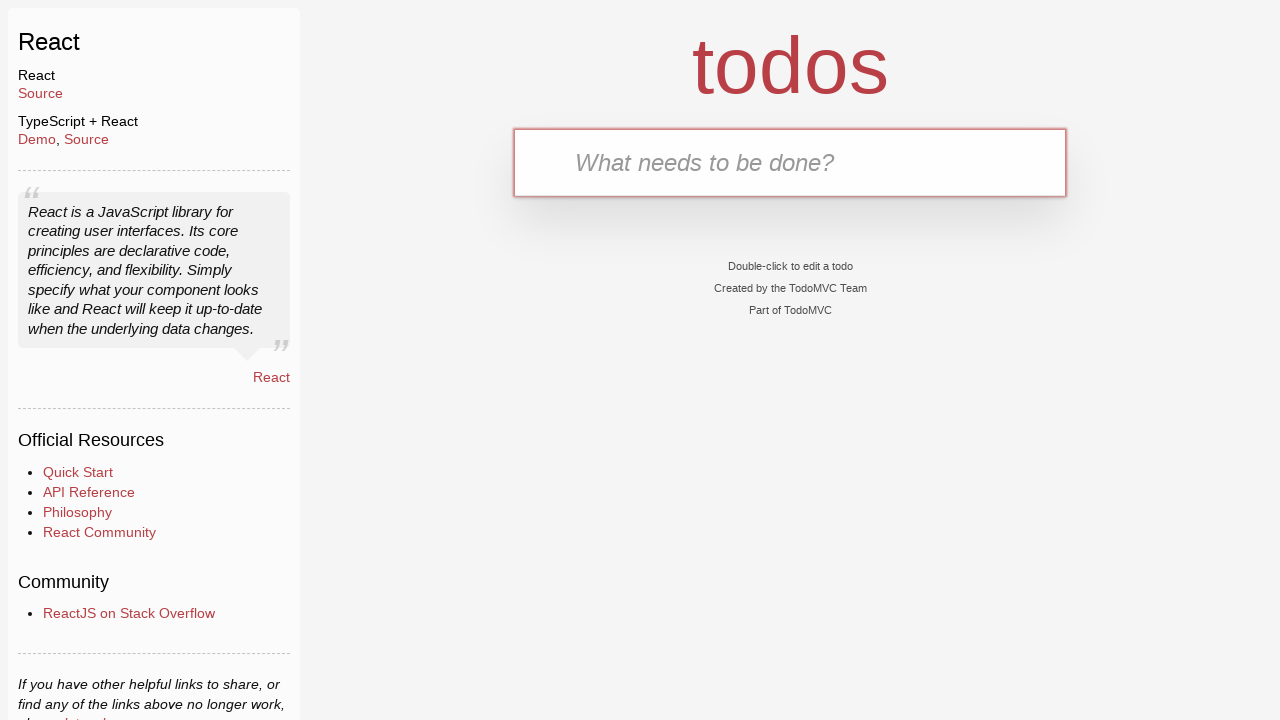

Filled new todo input with 'Task 1' on .new-todo
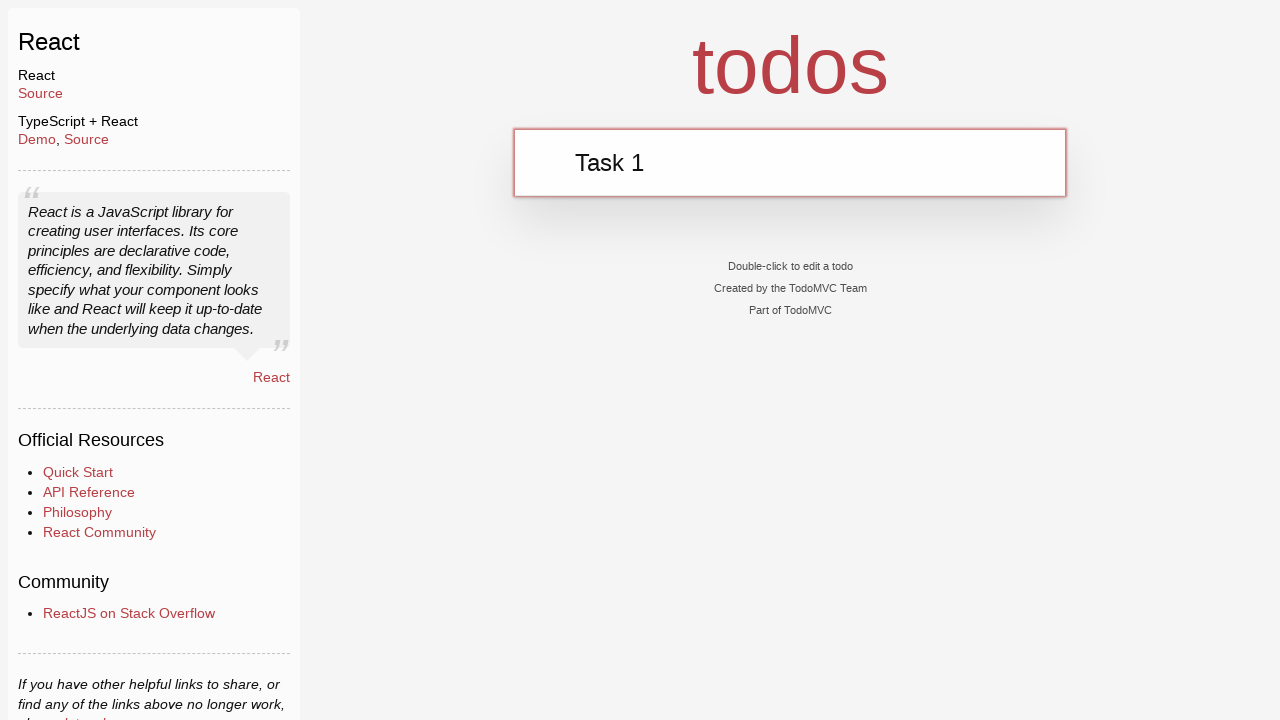

Pressed Enter to add first task on .new-todo
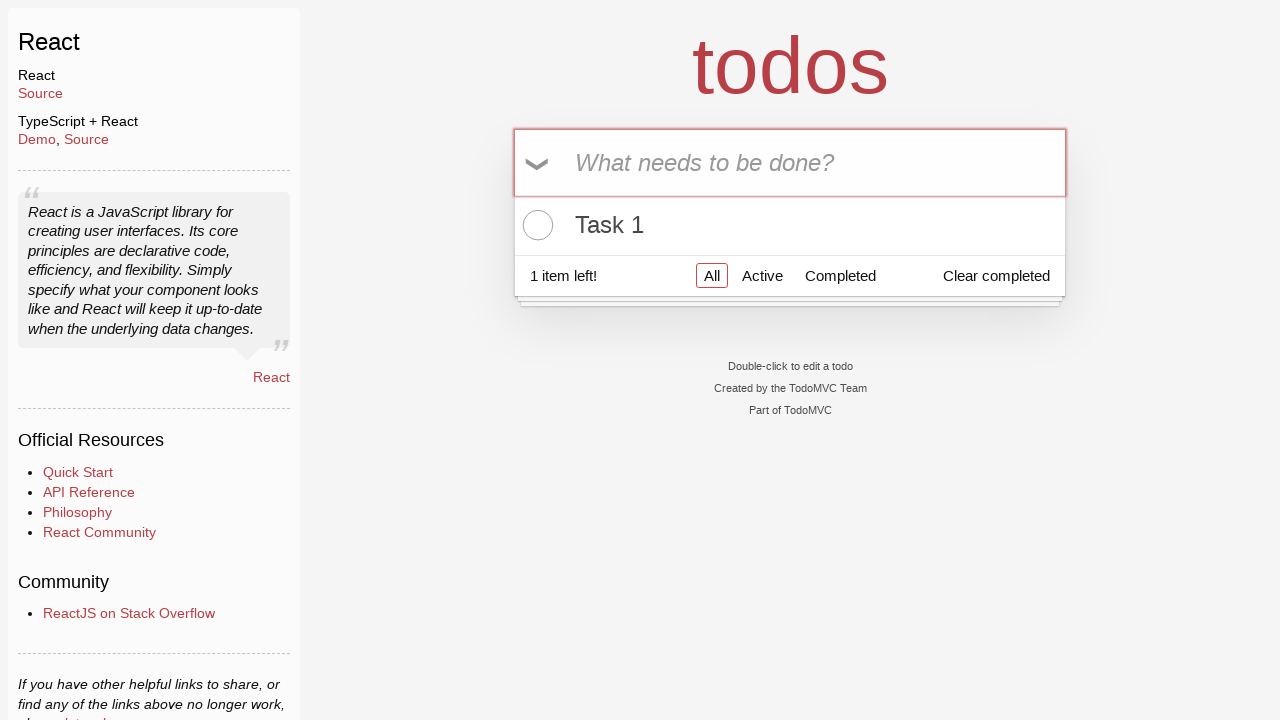

First task appeared in todo list
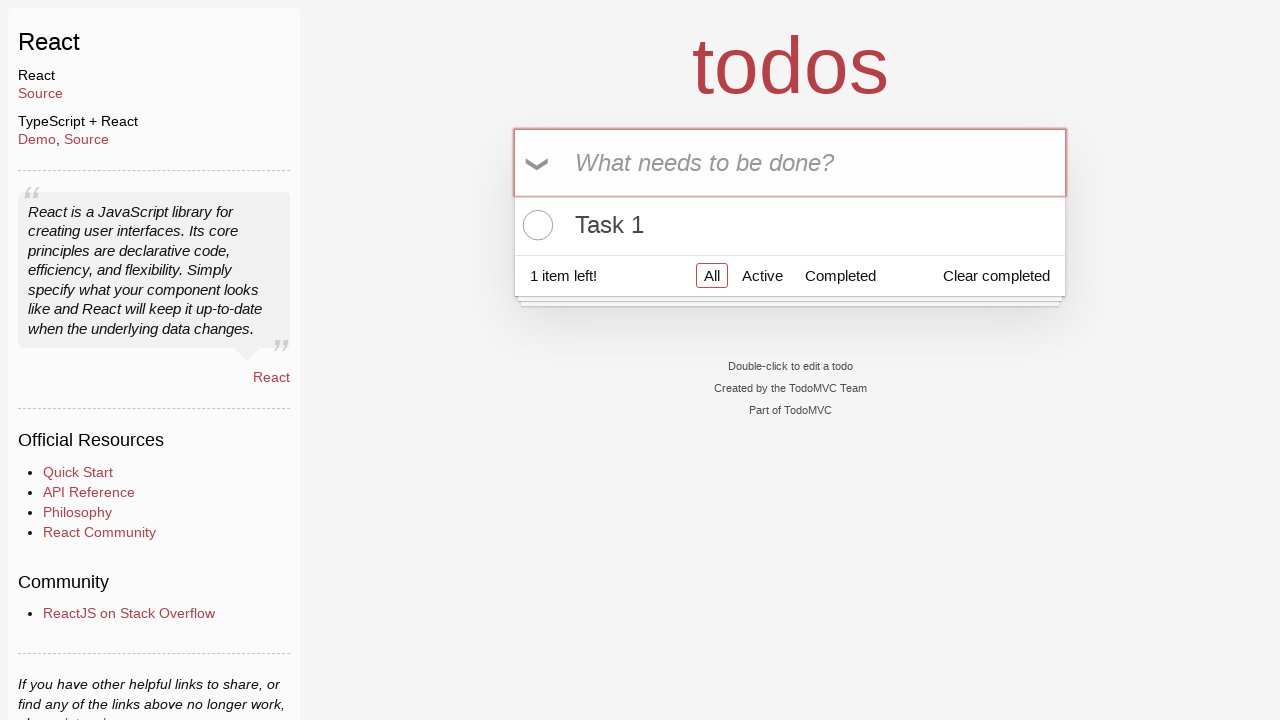

Filled new todo input with 'Task 2' on .new-todo
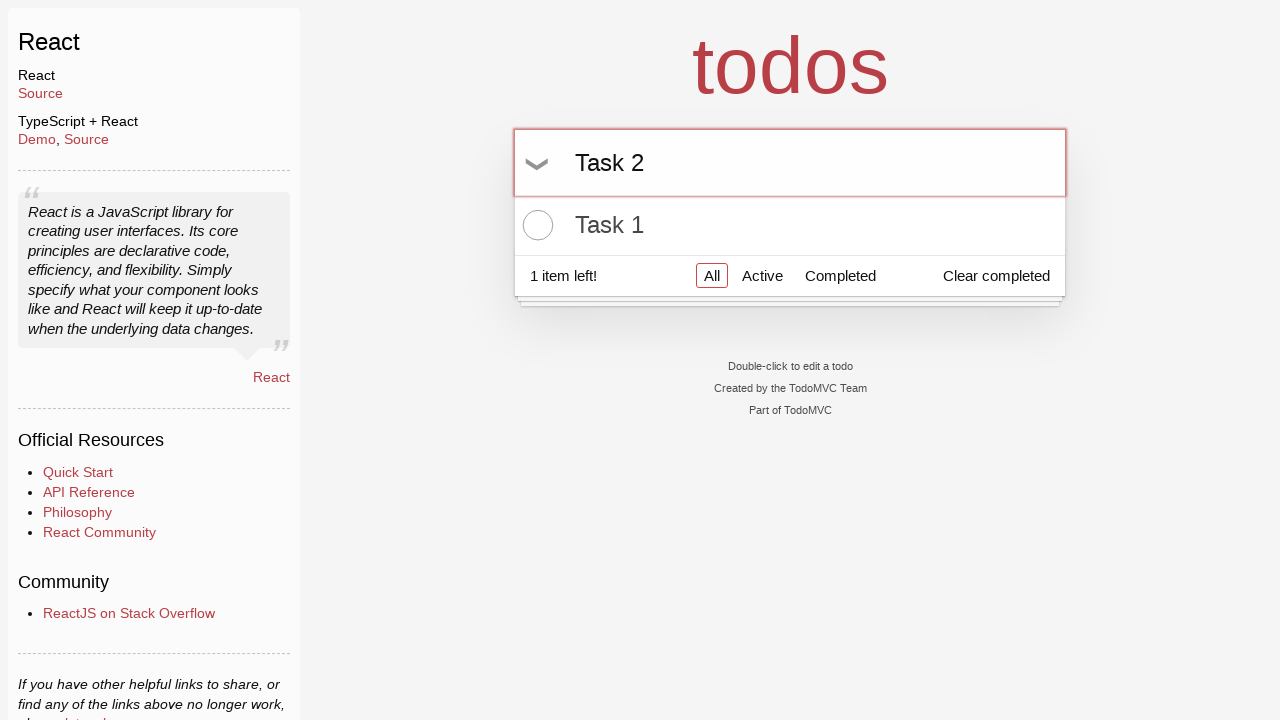

Pressed Enter to add second task on .new-todo
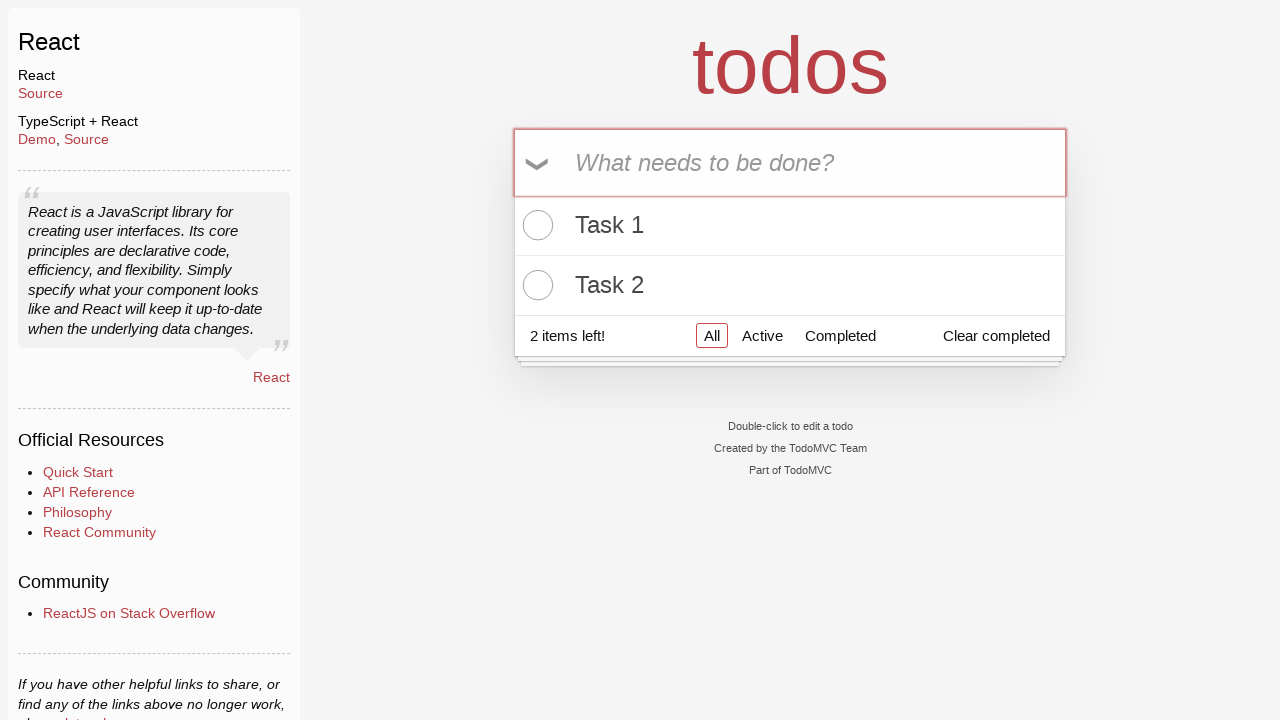

Second task appeared in todo list
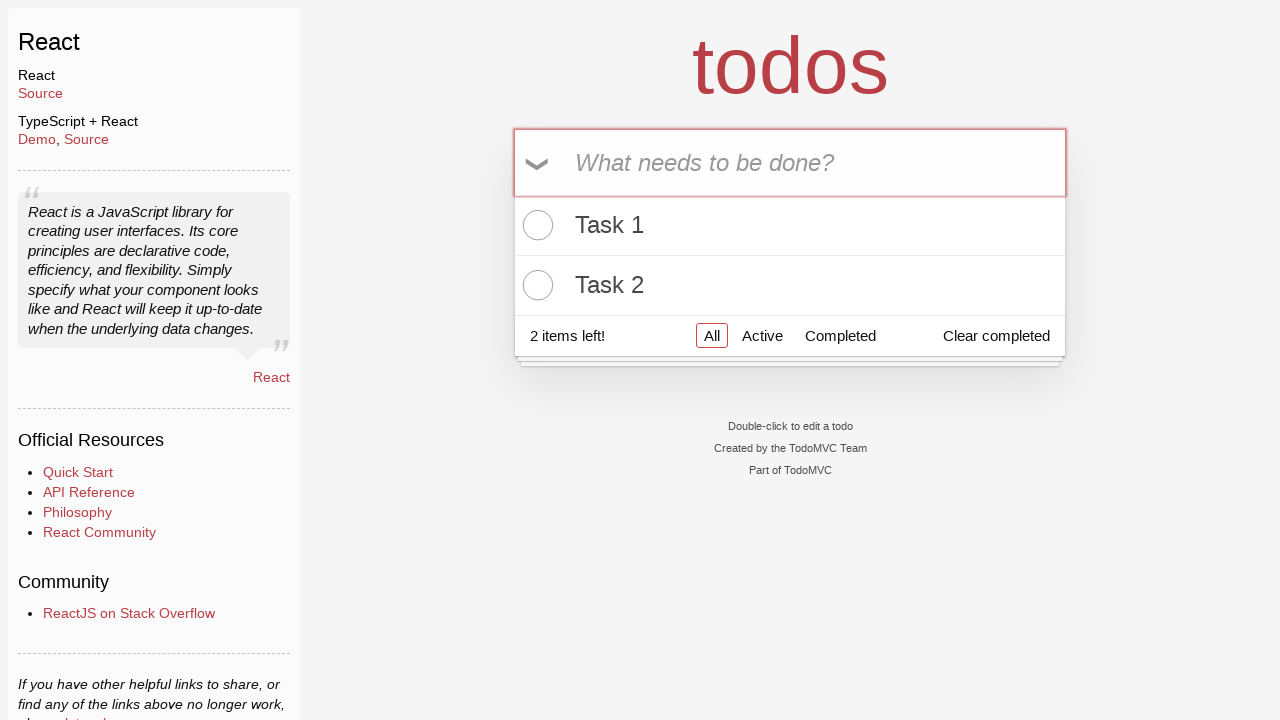

Clicked checkbox to complete first task at (535, 225) on .todo-list li:first-child .toggle
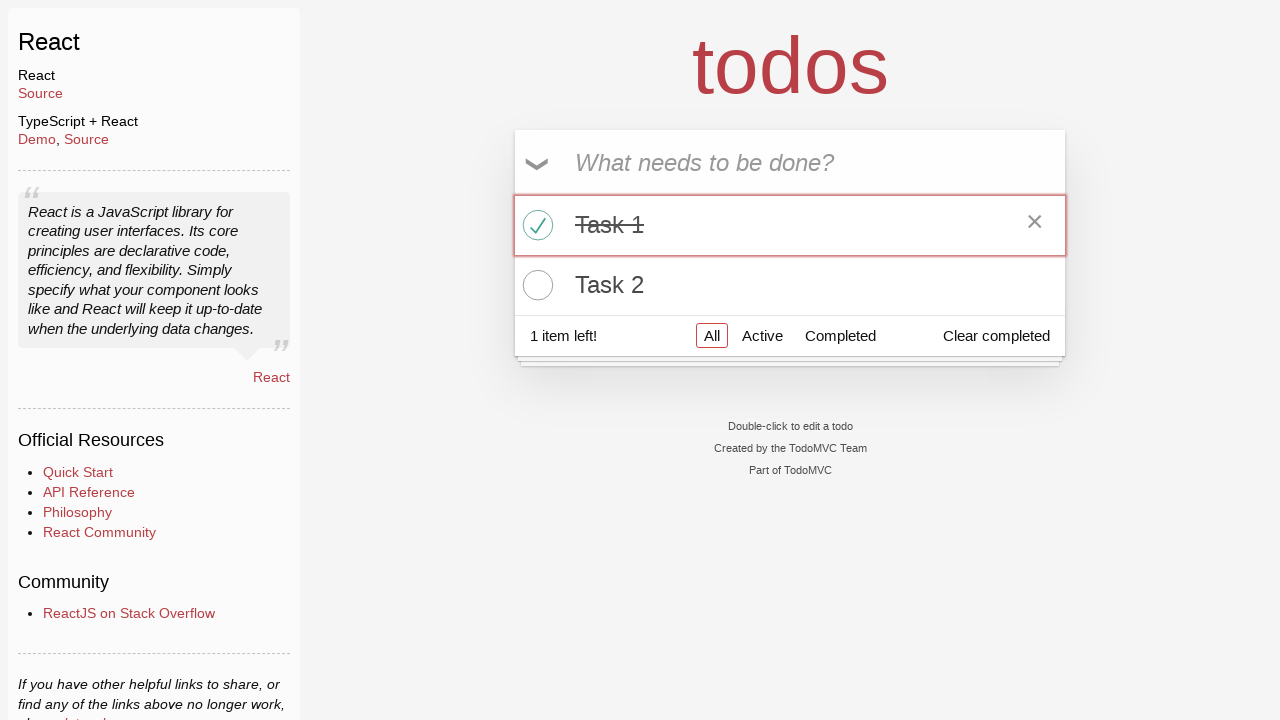

Clicked 'Completed' filter to show completed tasks at (840, 335) on a[href='#/completed']
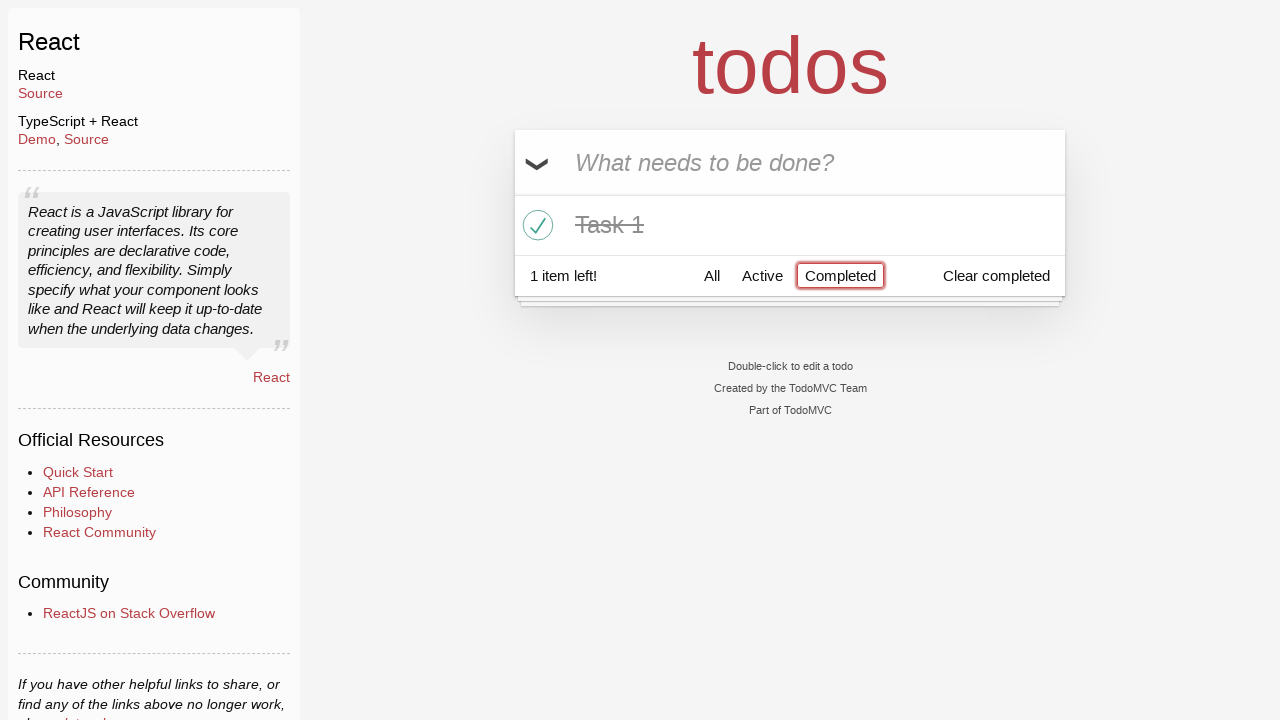

Completed tasks filter displayed results
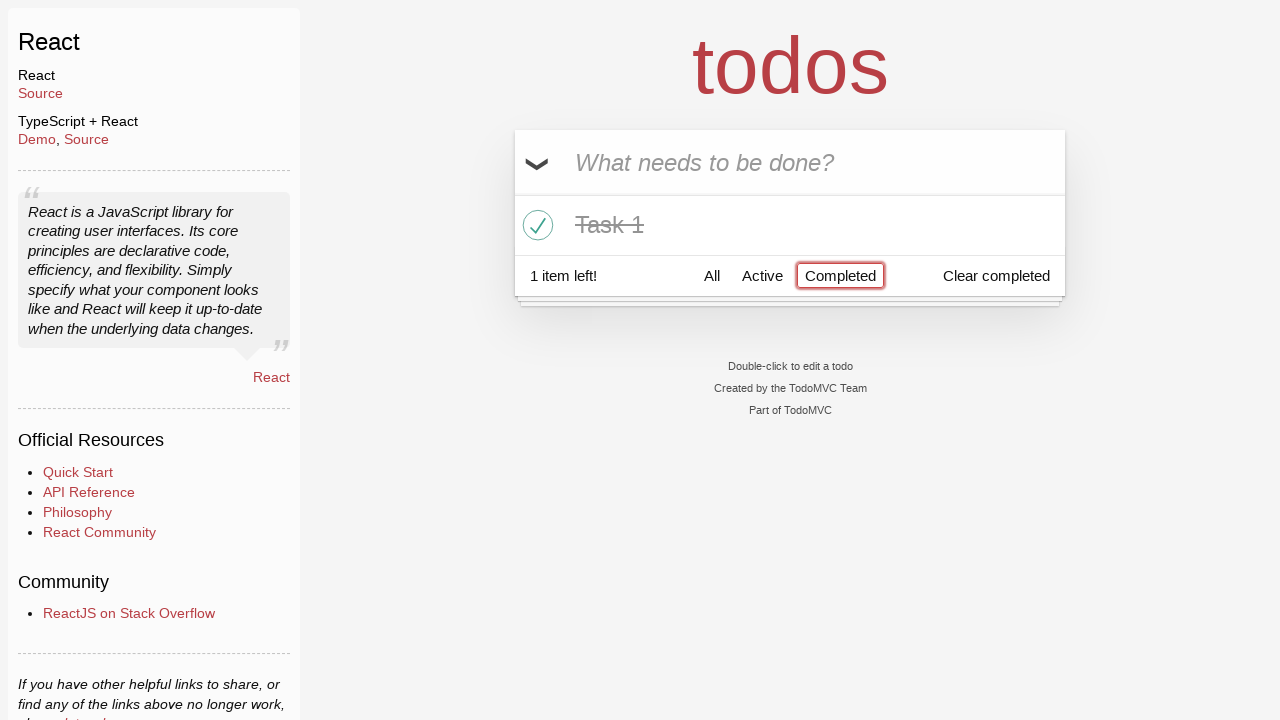

Clicked 'Active' filter to show active tasks at (762, 275) on a[href='#/active']
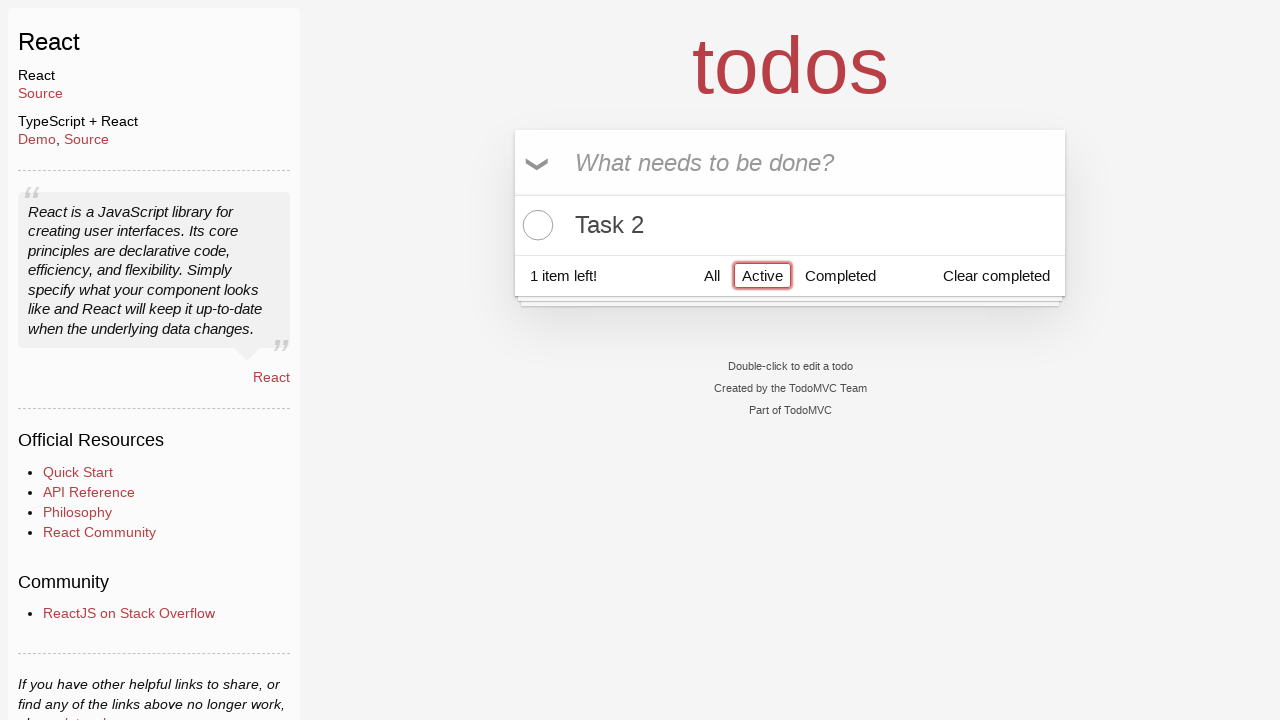

Active tasks filter displayed results
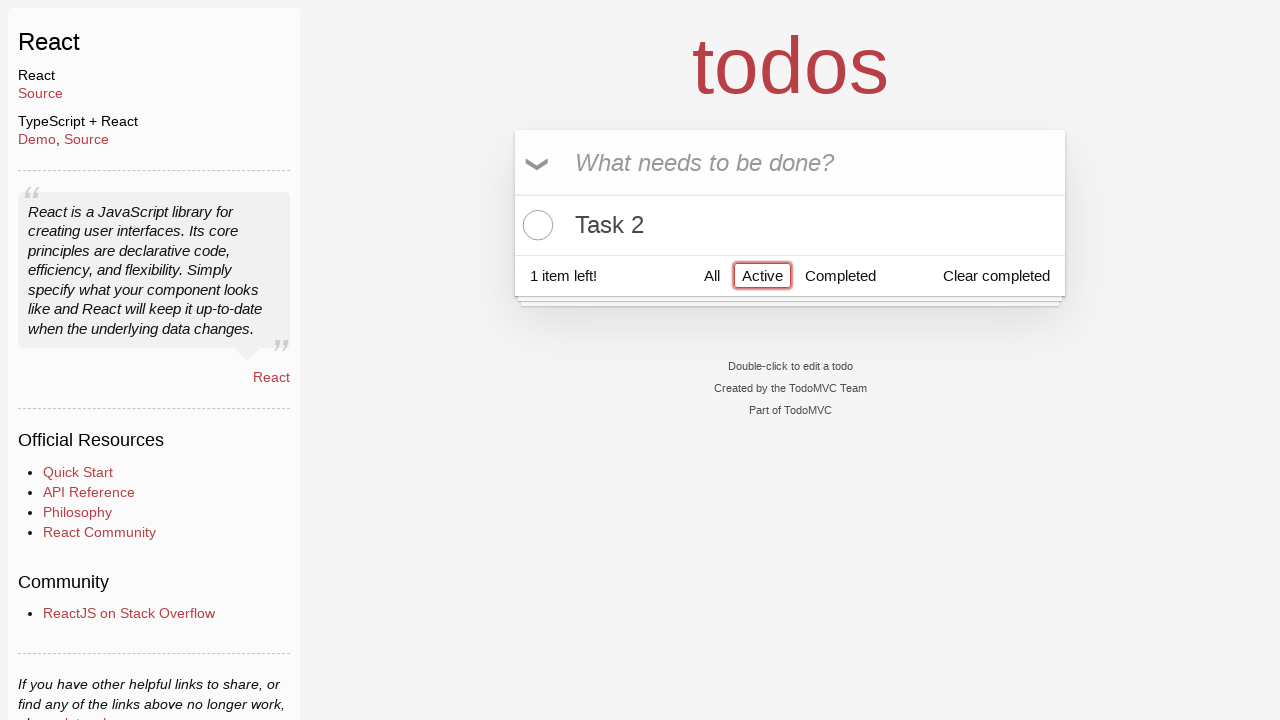

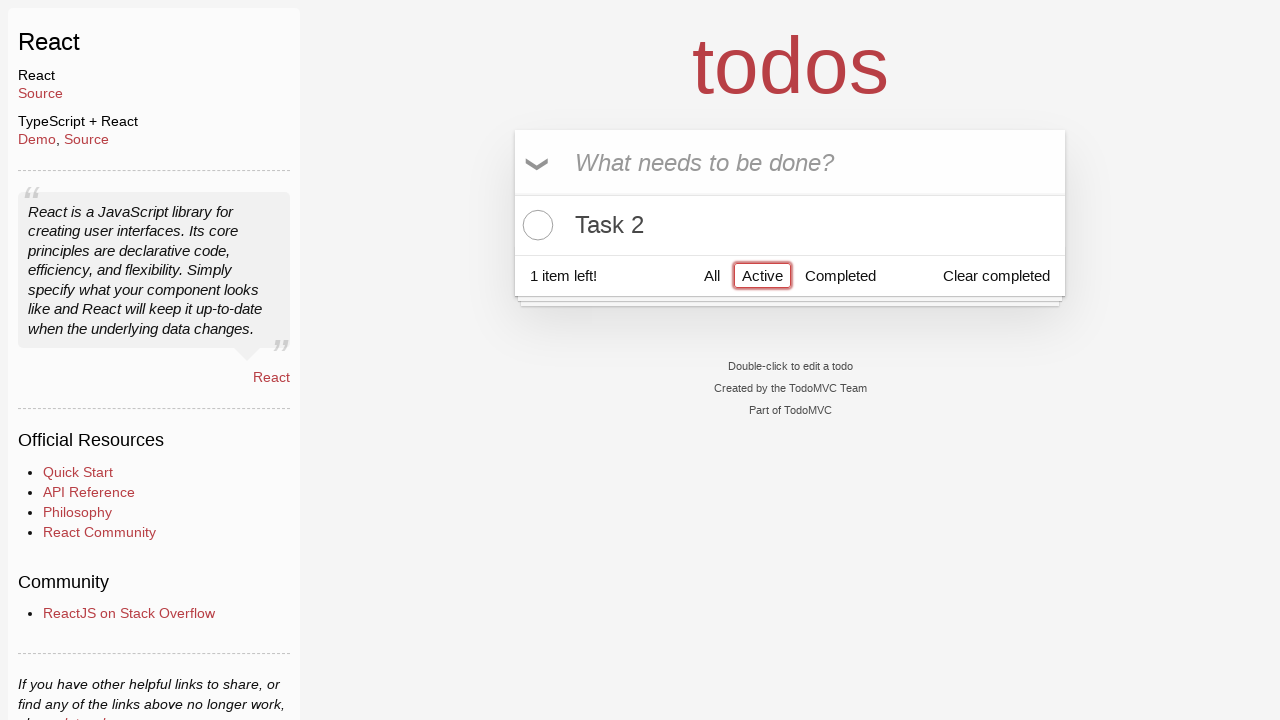